Tests browser navigation by visiting YouTube and then navigating to sdet.live website

Starting URL: https://youtube.com

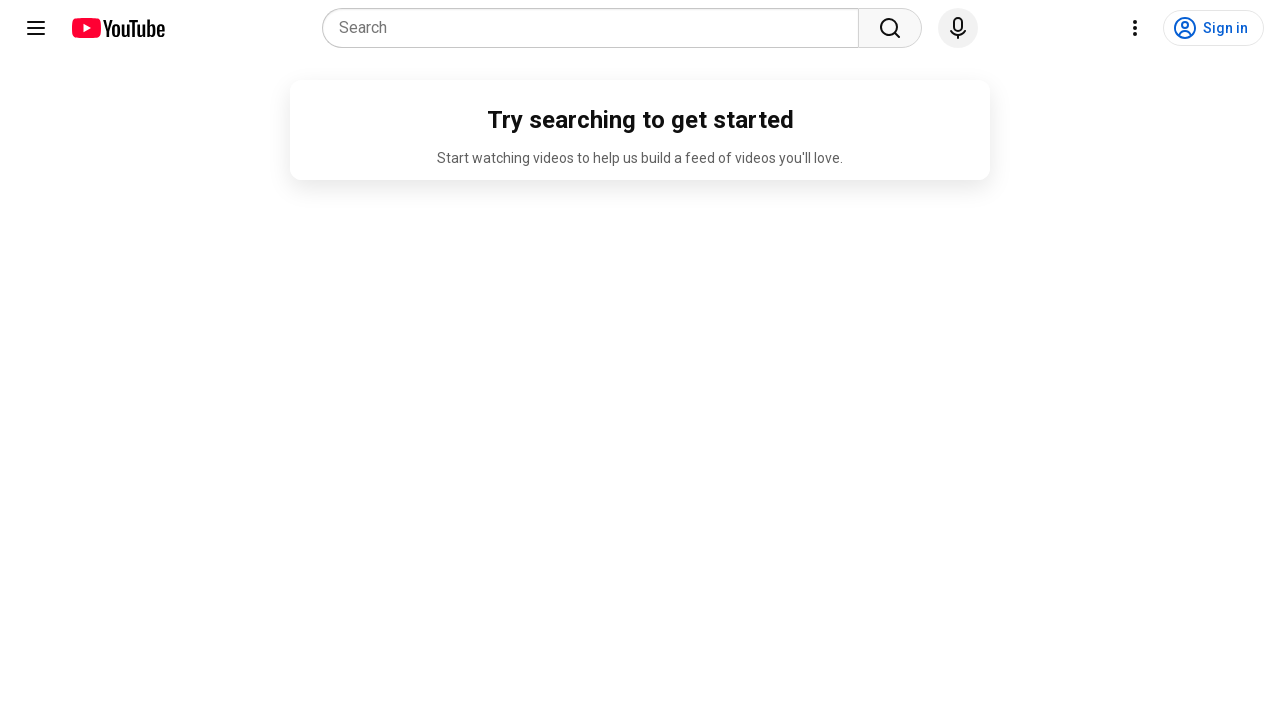

YouTube page loaded (domcontentloaded)
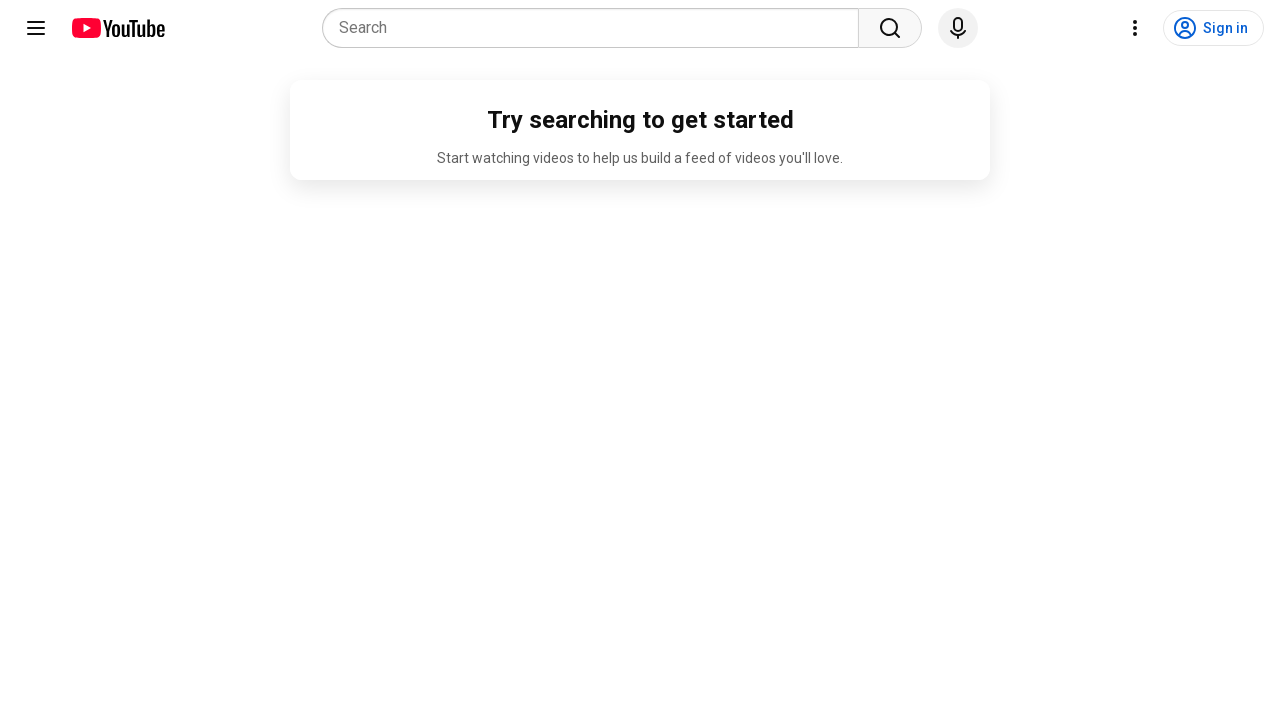

Navigated to https://sdet.live
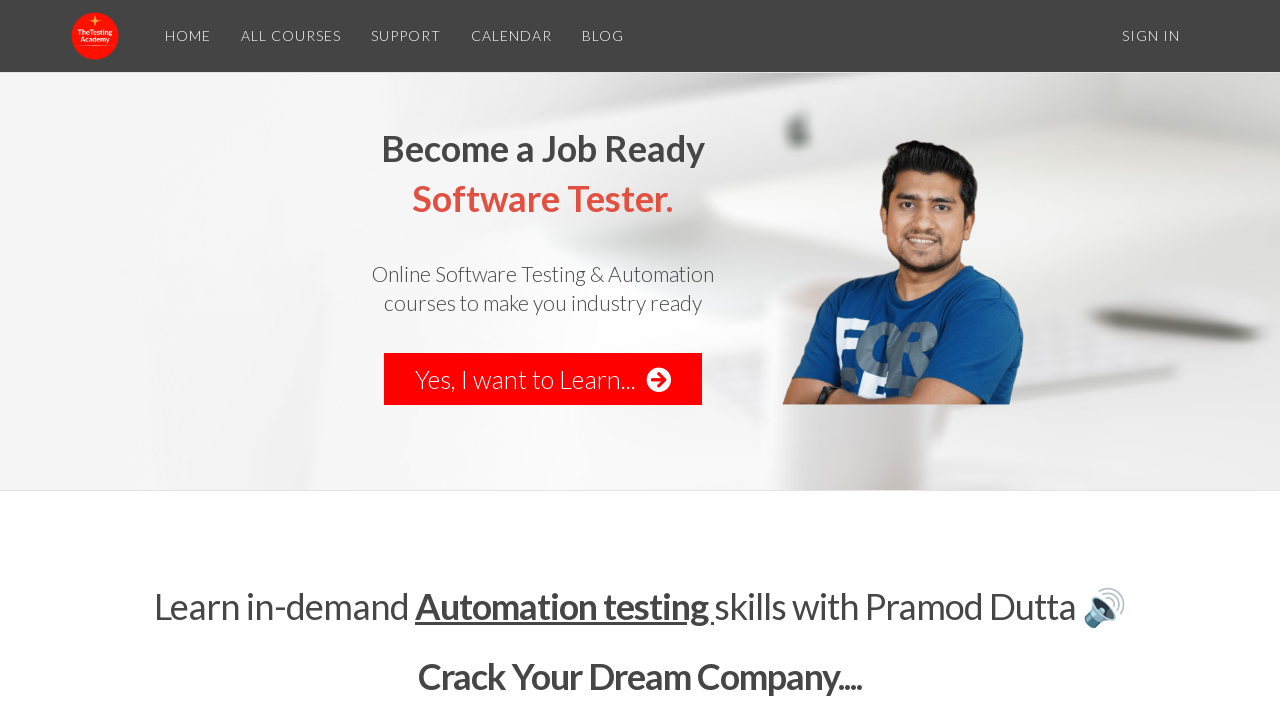

sdet.live page loaded (domcontentloaded)
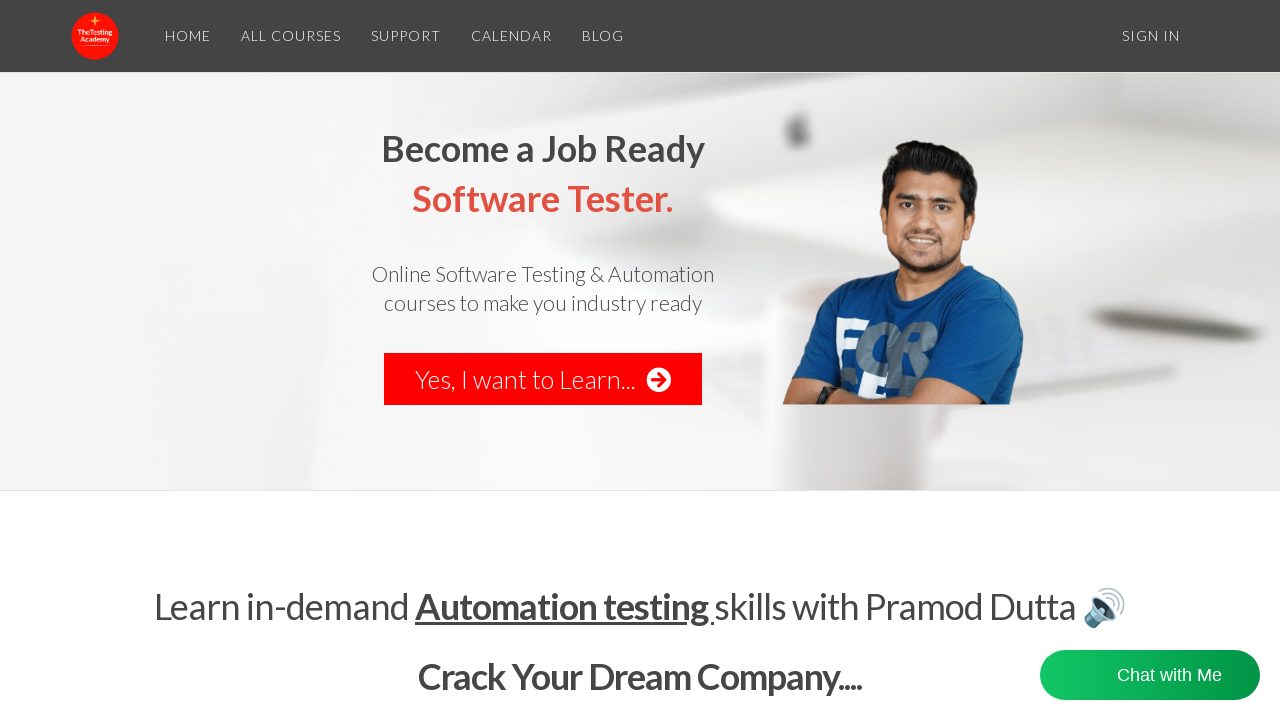

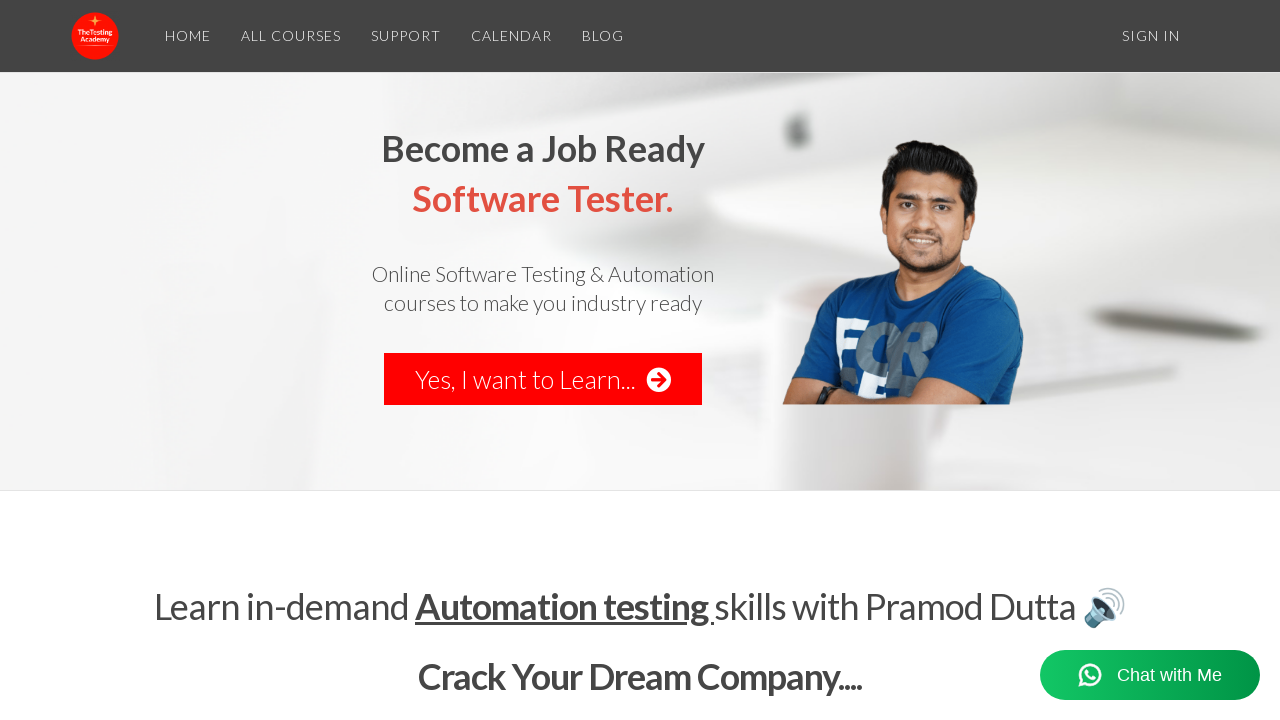